Navigates to a dynamic loading page

Starting URL: https://practice.cydeo.com/dynamic_loading/3

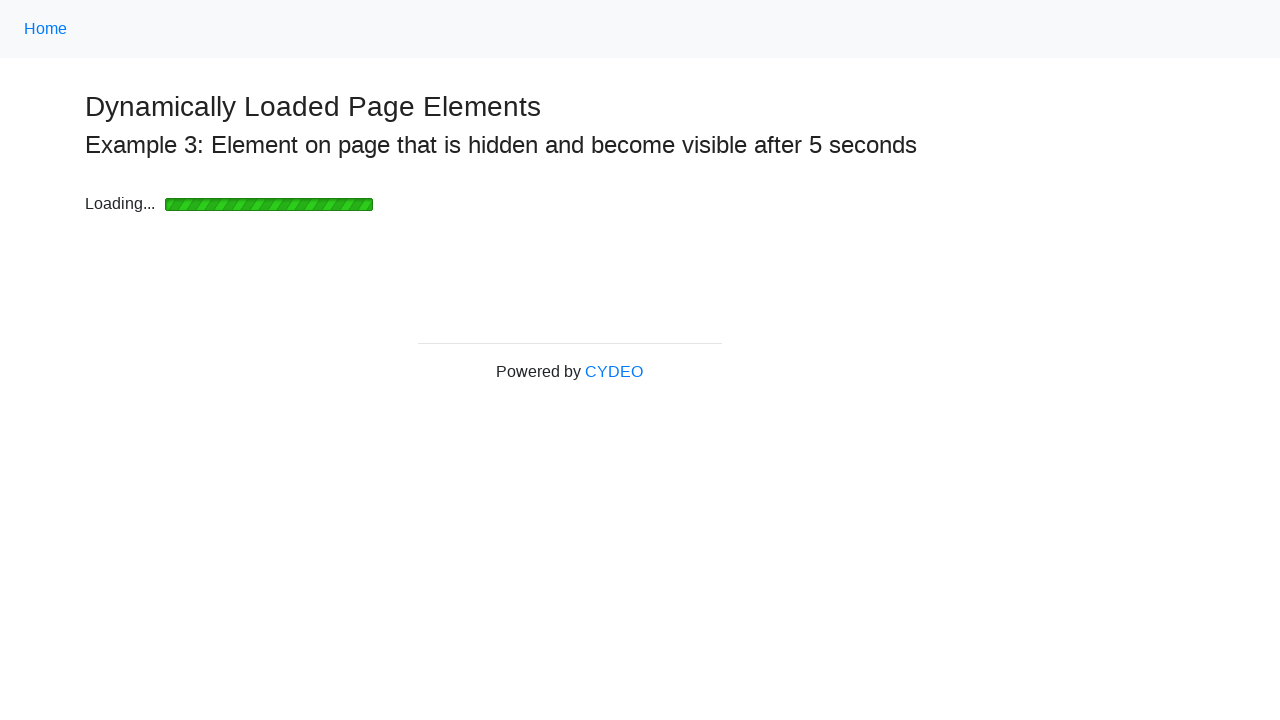

Navigated to dynamic loading page
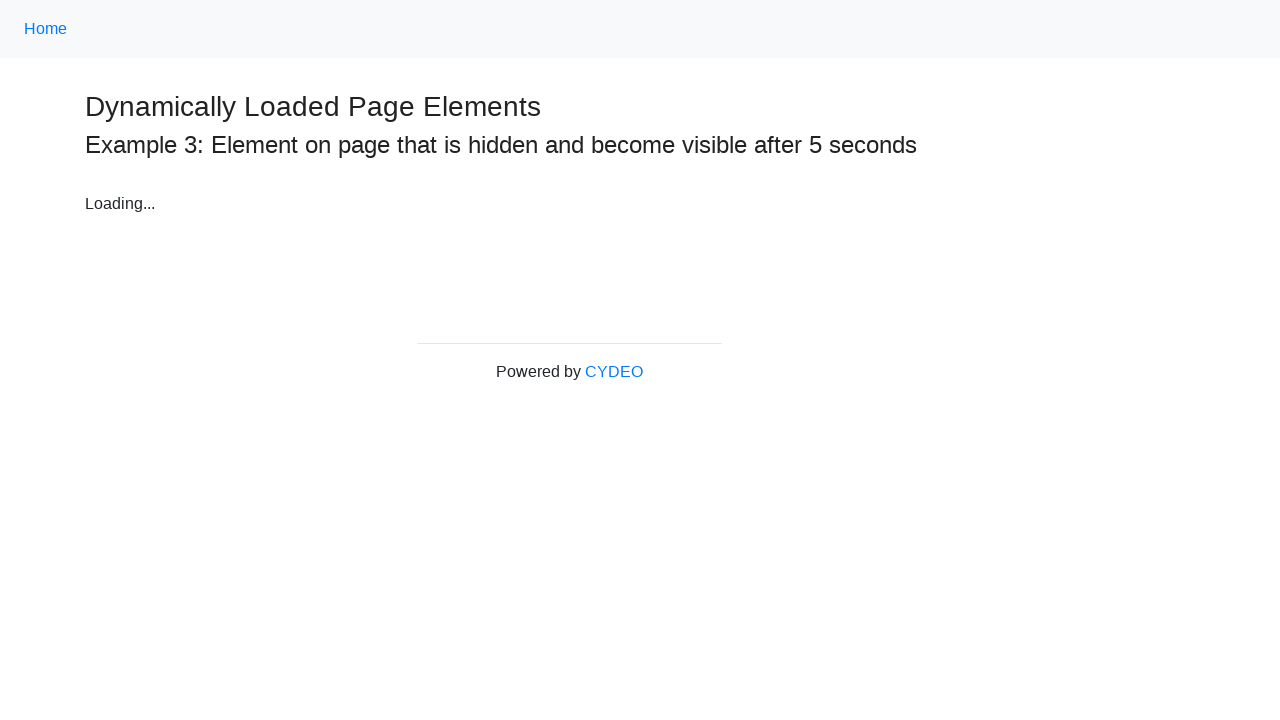

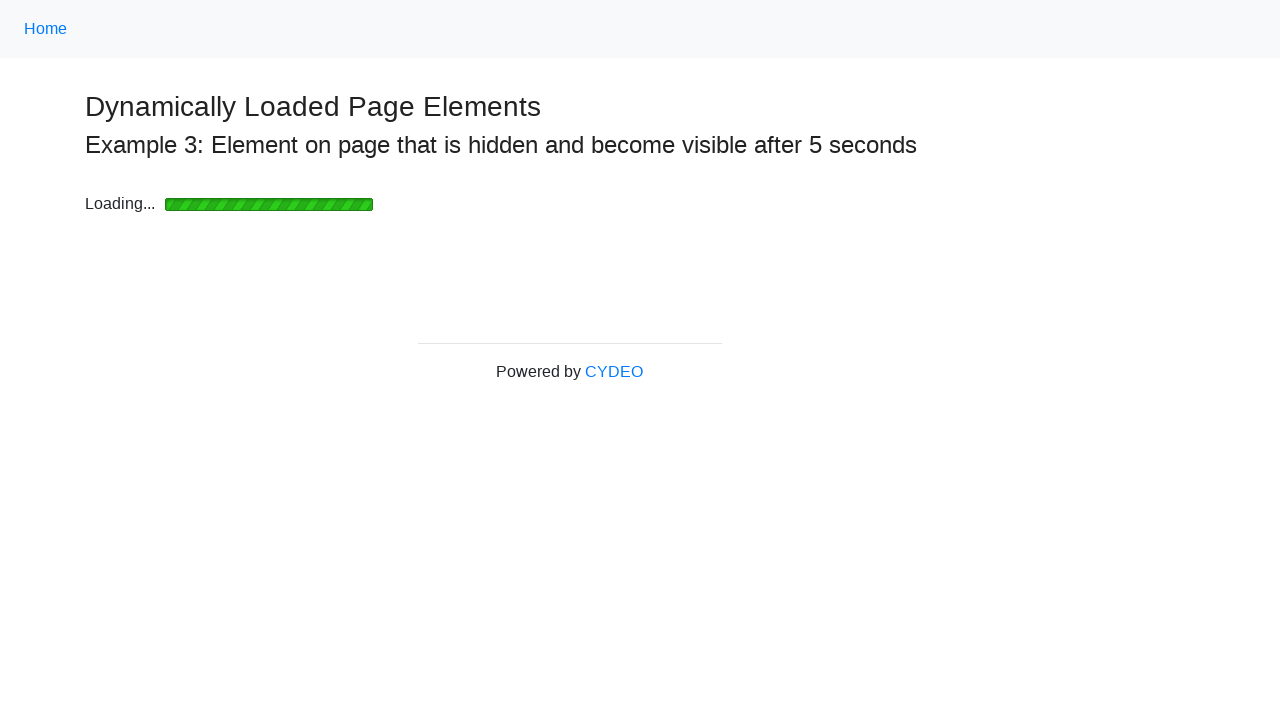